Tests the Python.org website search functionality by entering "pycon" in the search box and submitting the search

Starting URL: http://www.python.org

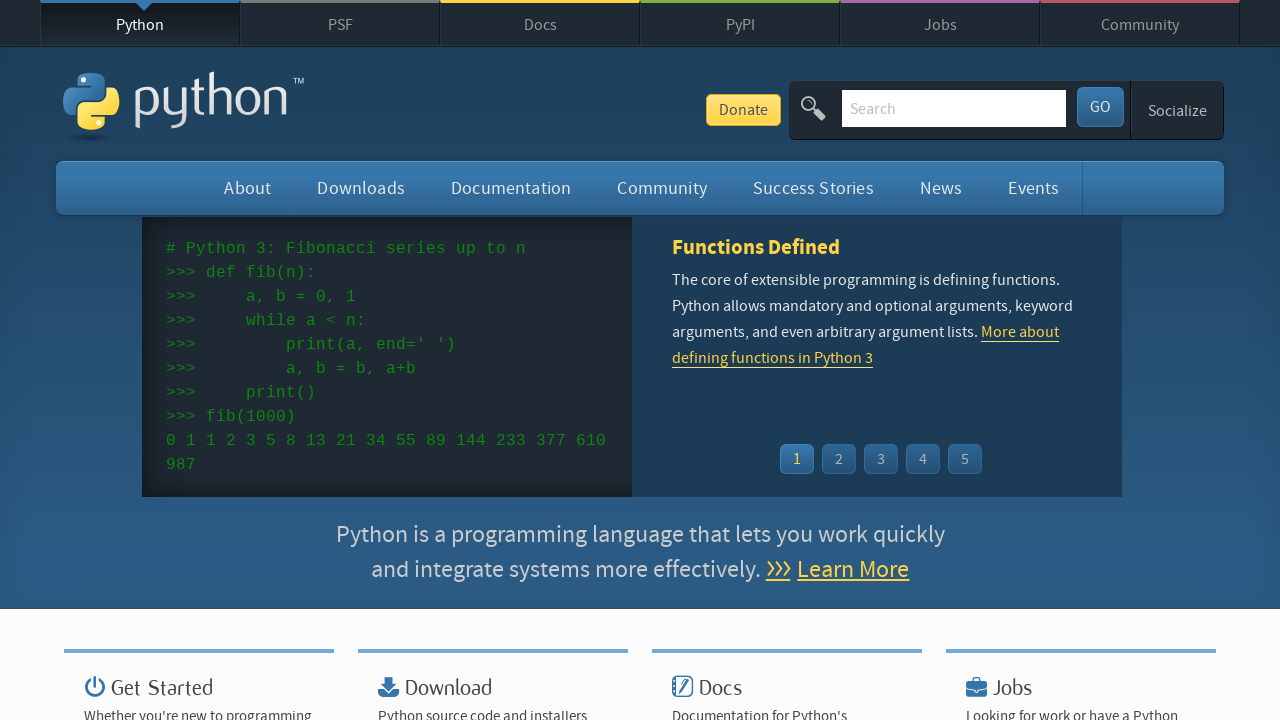

Filled search input field with 'pycon' on input[name='q']
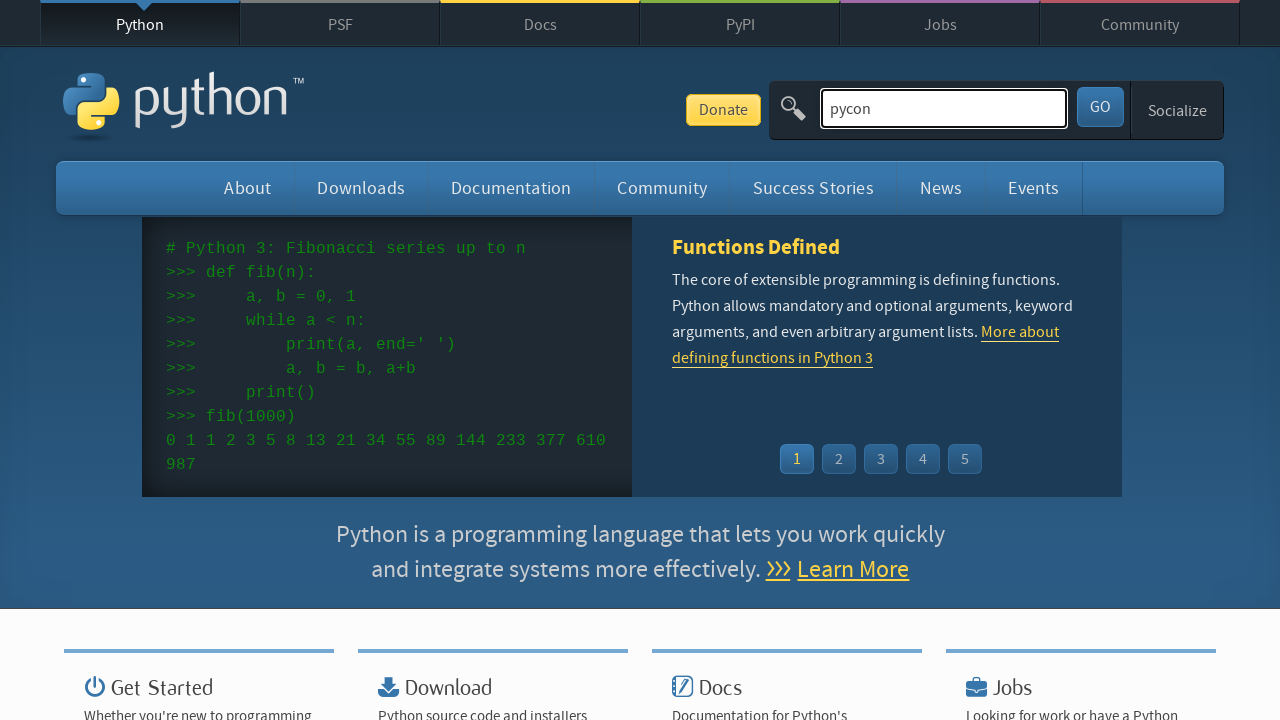

Pressed Enter to submit search
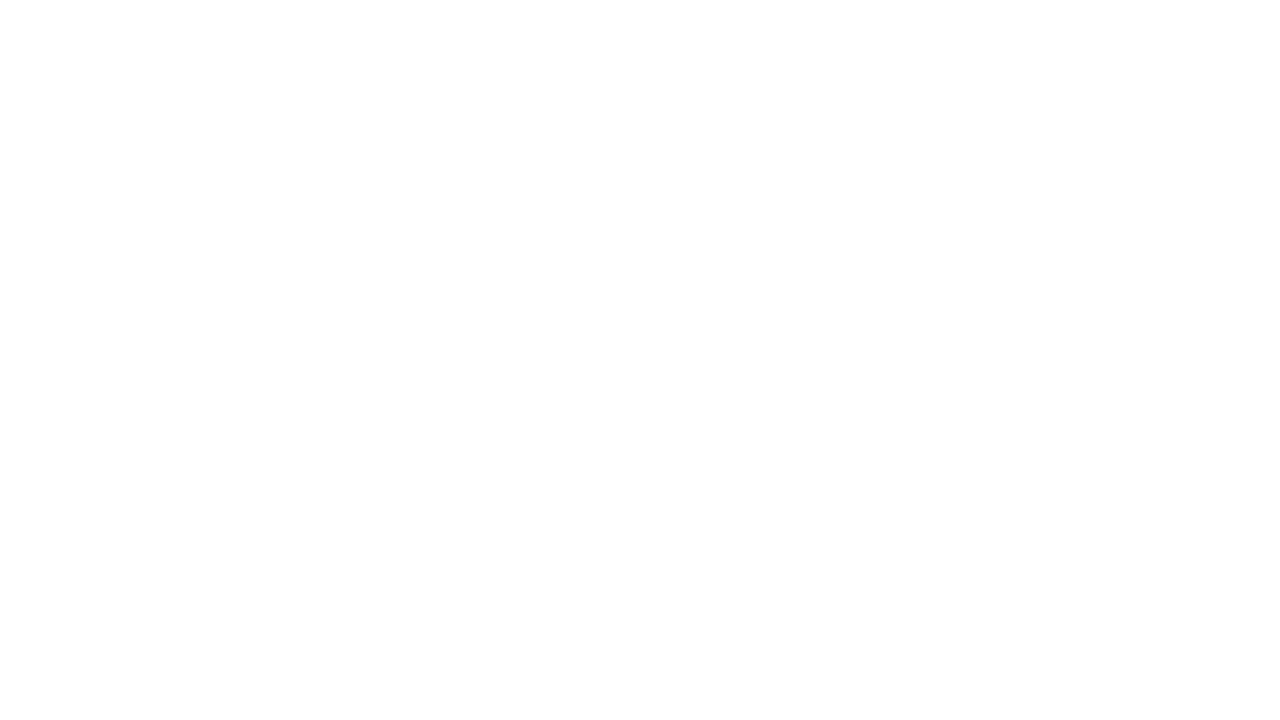

Waited for search results page to load
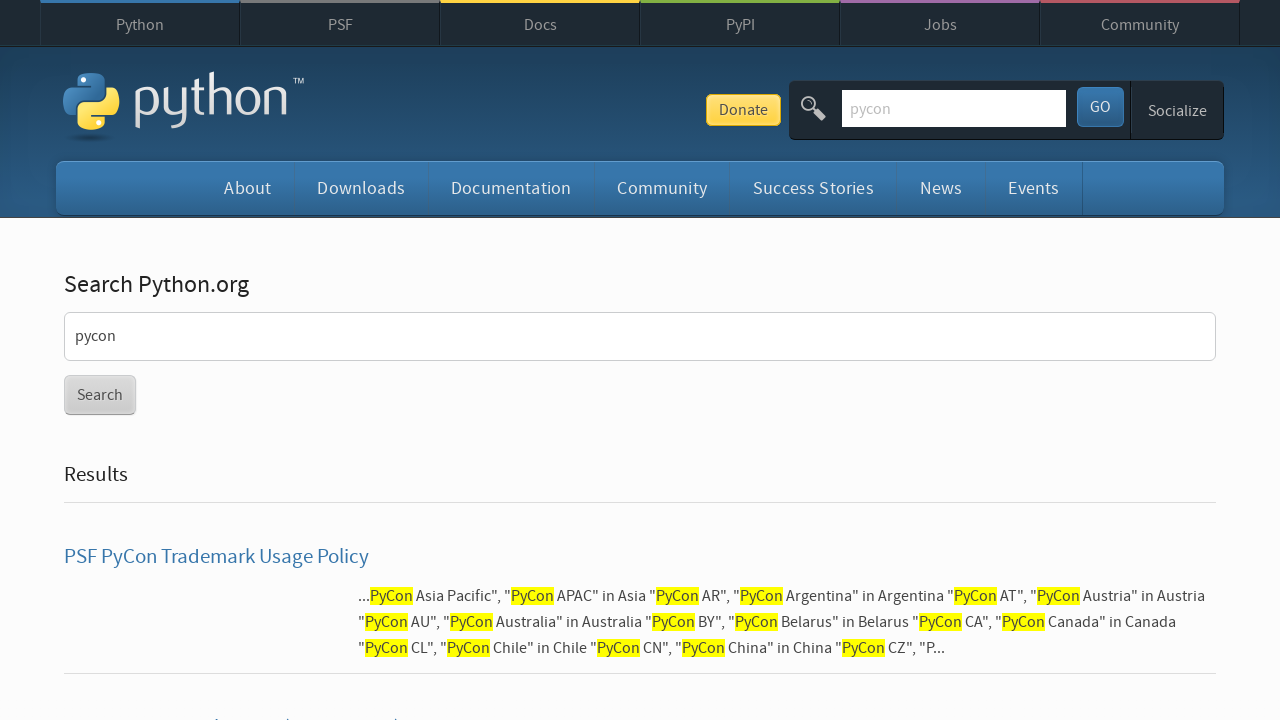

Verified search results are present (no 'No results found' message)
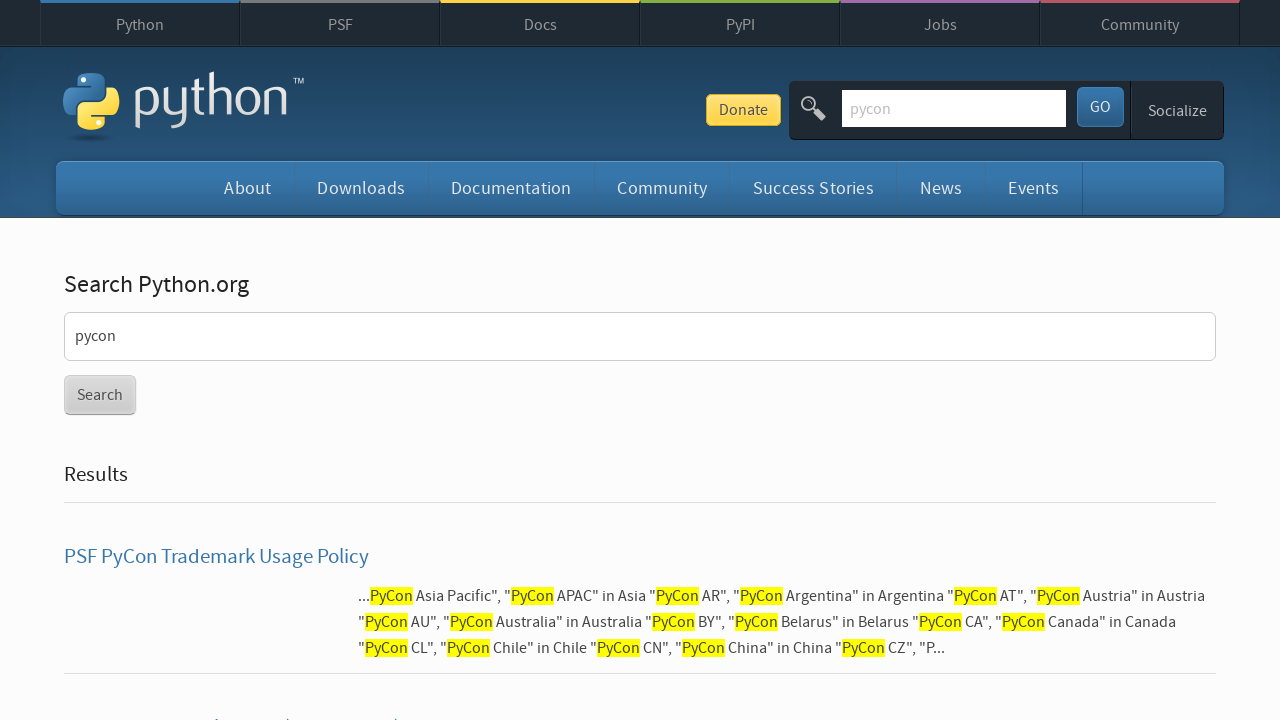

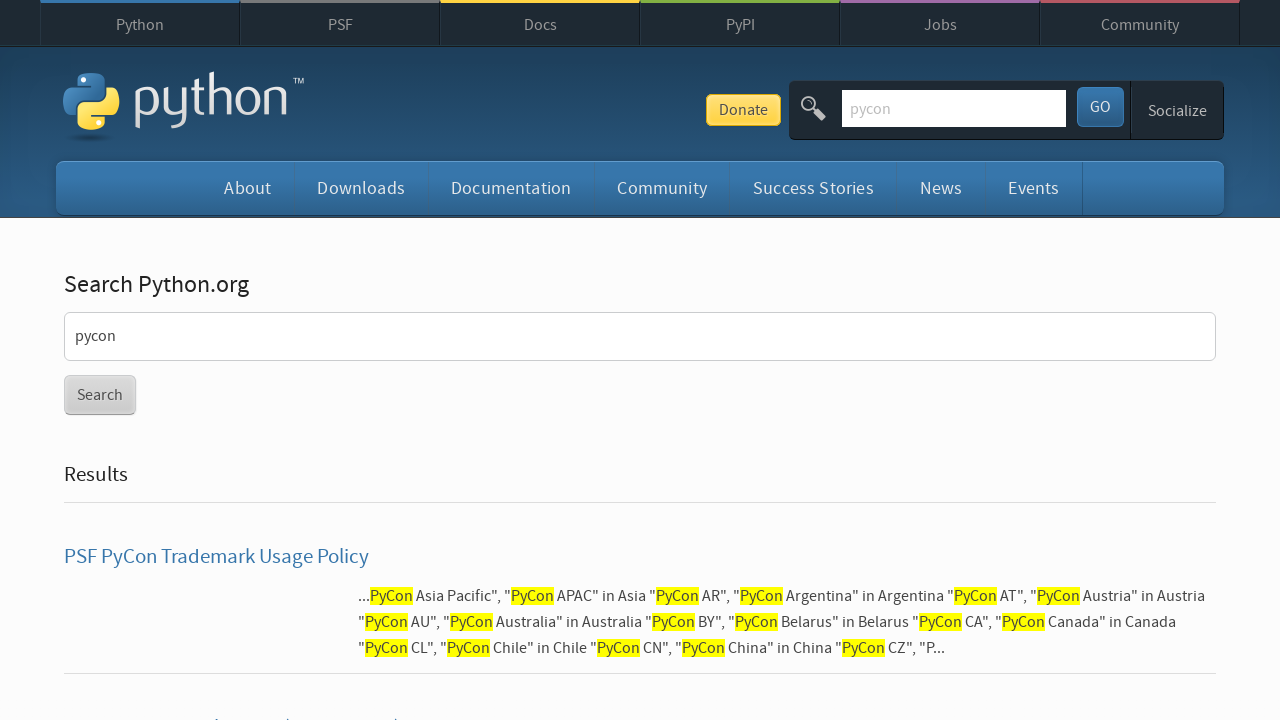